Tests file download functionality by navigating to a file testing page and clicking the download button

Starting URL: https://www.leafground.com/file.xhtml

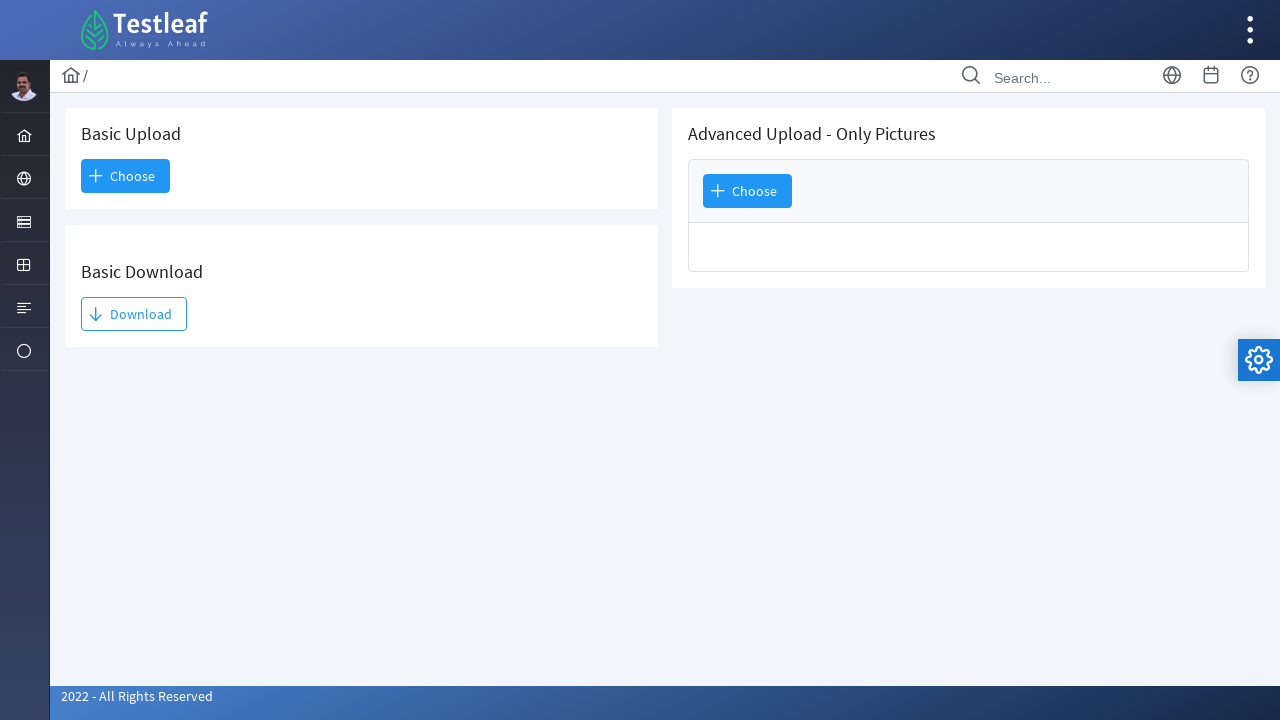

Waited for file testing page to load completely
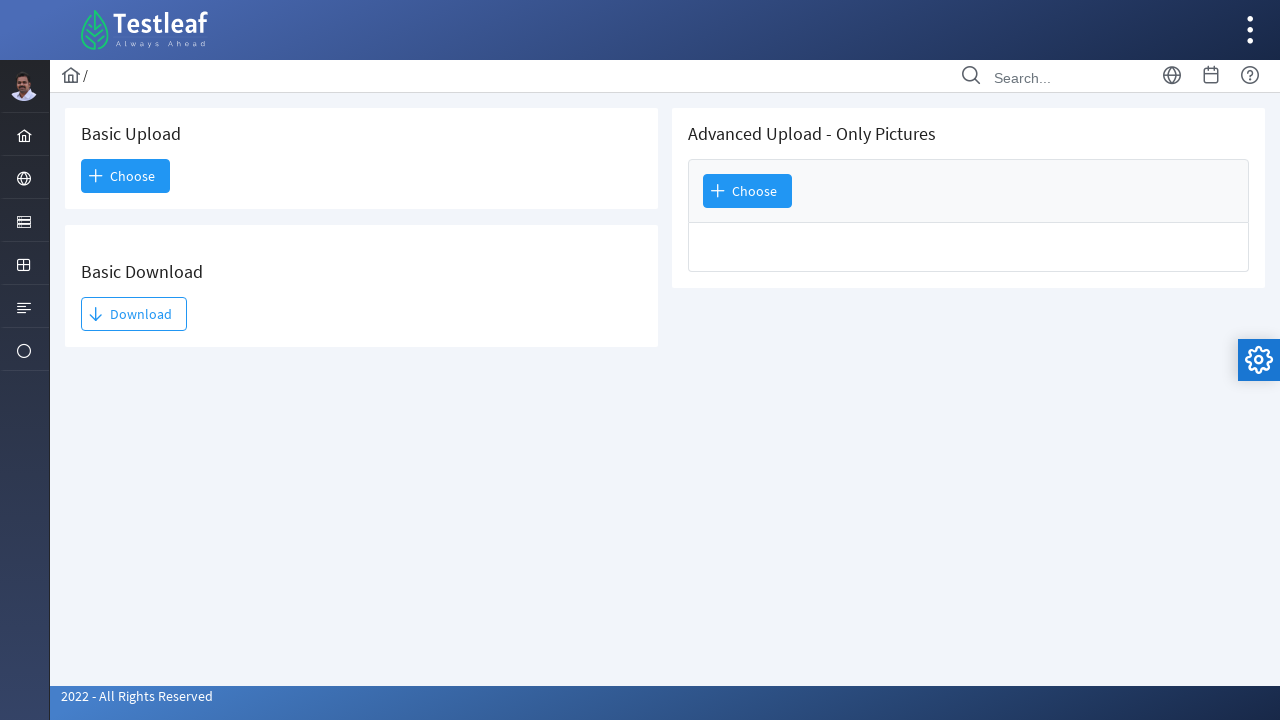

Clicked the download button at (134, 314) on #j_idt93\:j_idt95
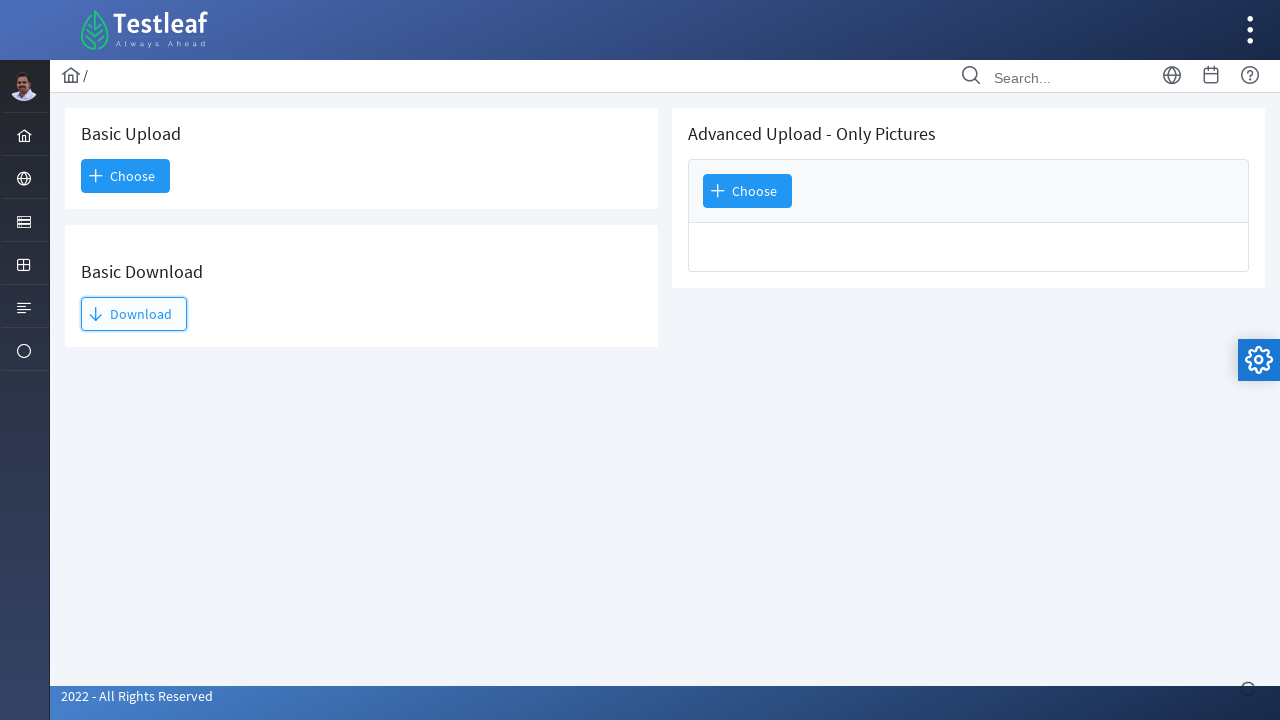

Waited for file download to initiate
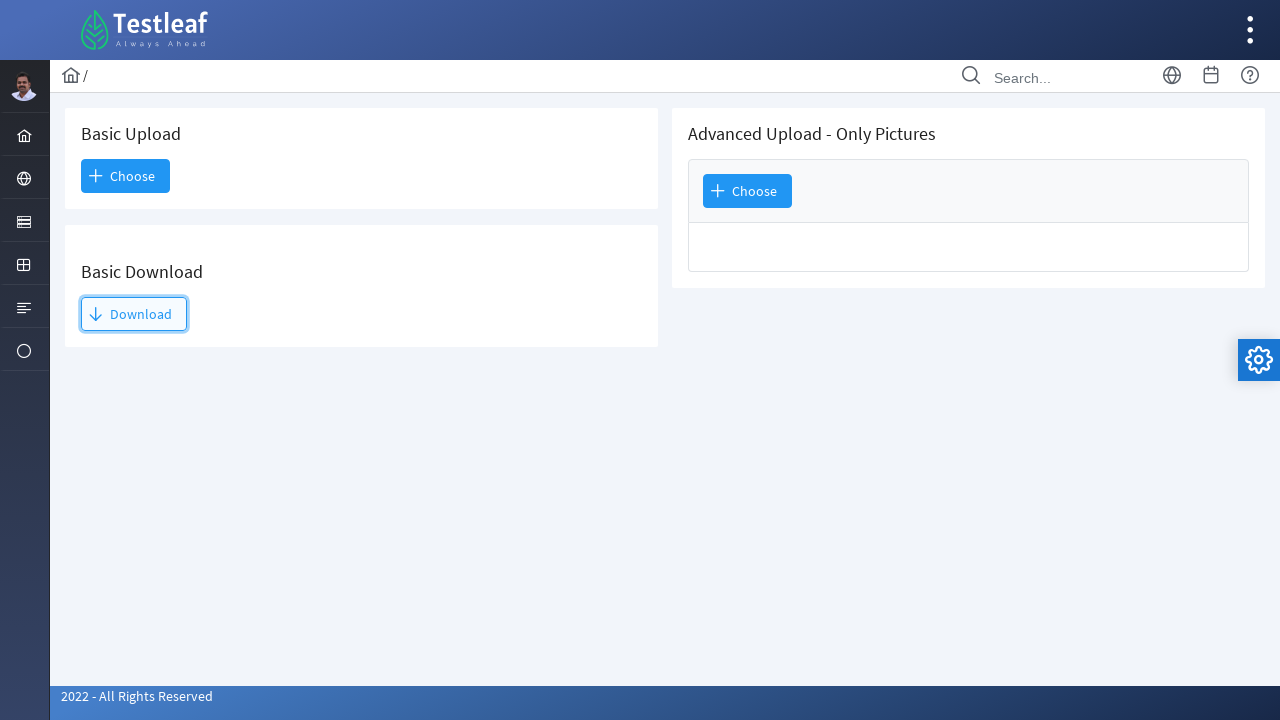

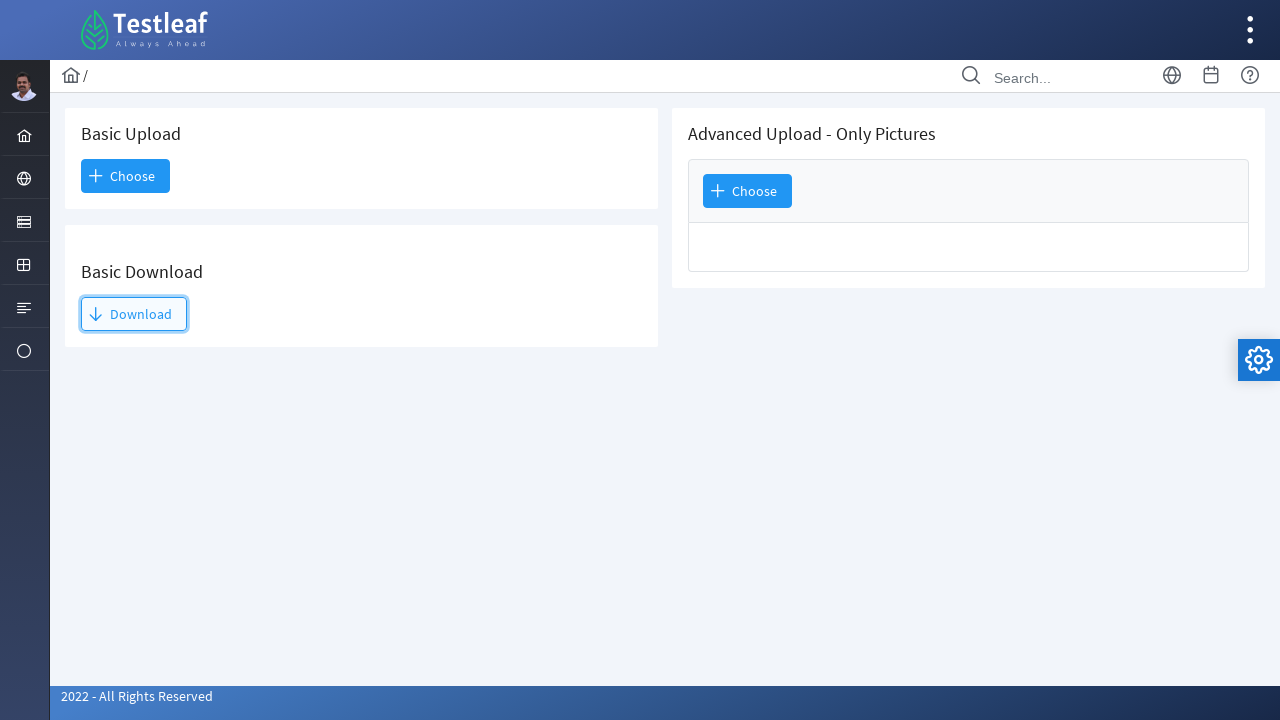